Tests clicking a checkbox associated with a specific table row by locating it using XPath with the text "Helen Bennett"

Starting URL: https://www.hyrtutorials.com/p/add-padding-to-containers.html

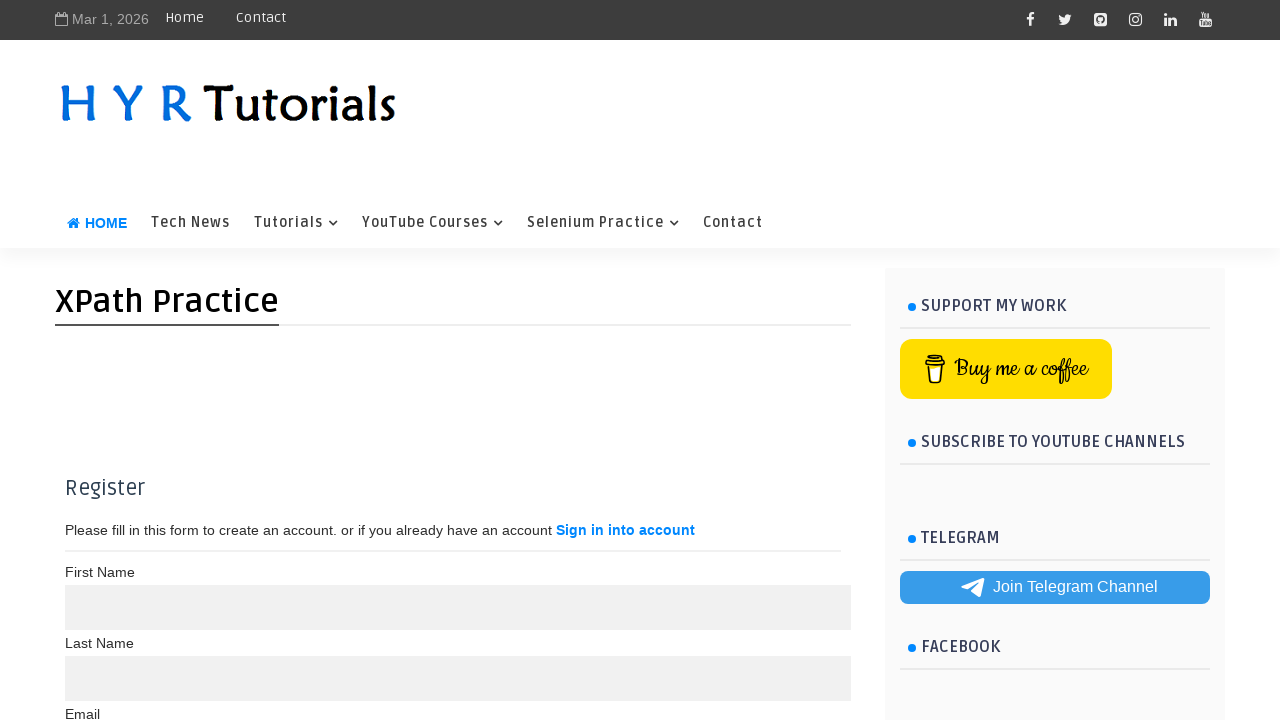

Navigated to the test page
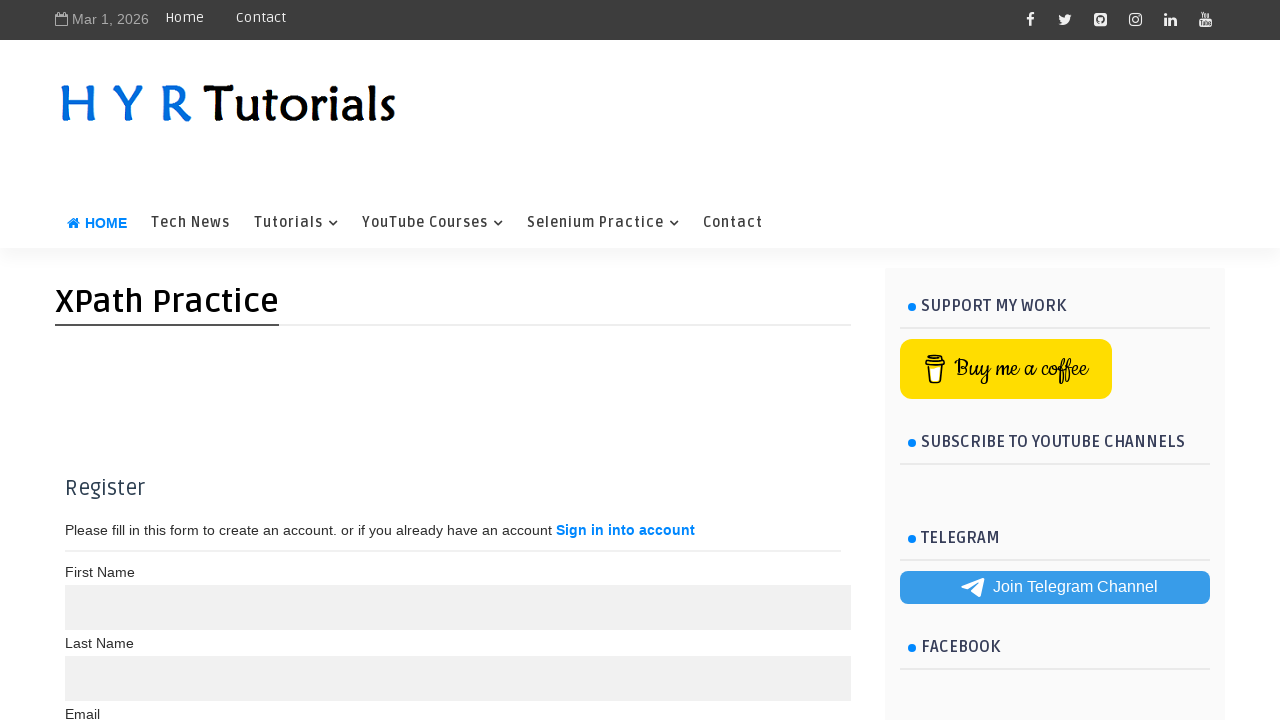

Clicked checkbox in the row containing 'Helen Bennett' at (84, 528) on xpath=//td[text()='Helen Bennett']/preceding-sibling::td/input
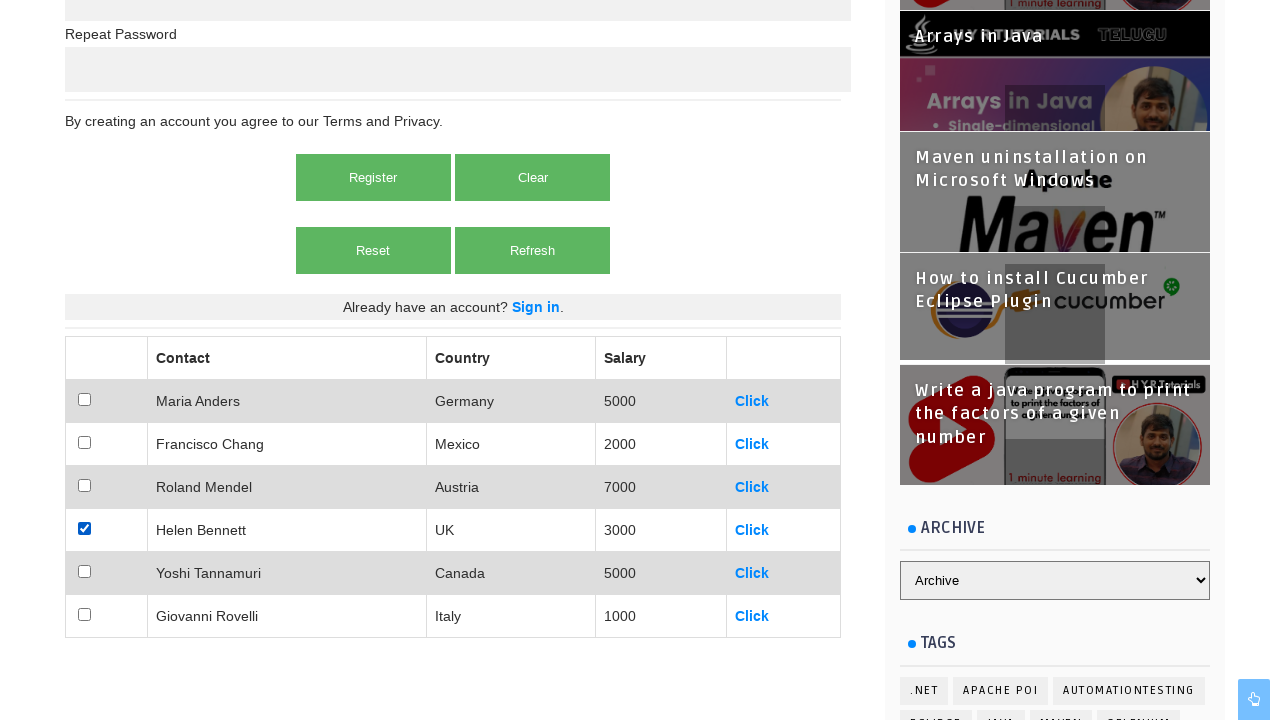

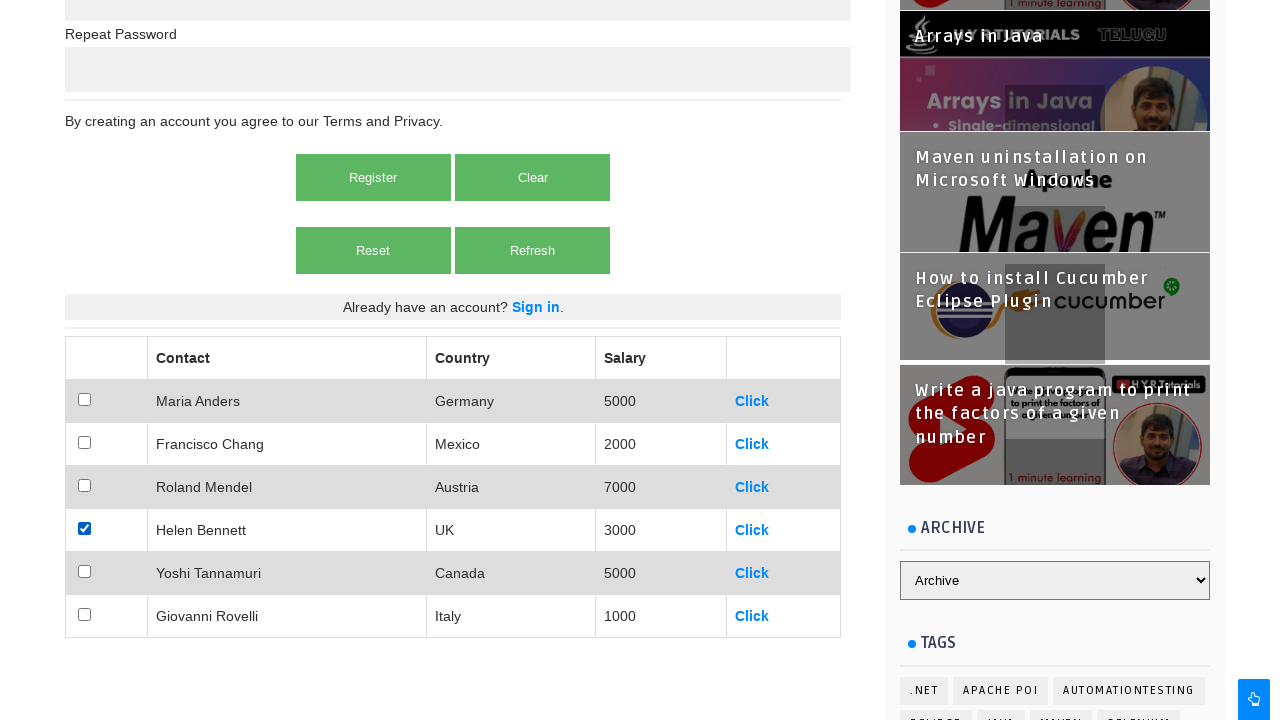